Tests a registration form by navigating to the Register Page, filling in all user information fields (username, email, gender, hobbies, interests, country, date of birth, bio, rating, favorite color, newsletter, and feature toggle), then submitting and verifying the displayed results match the input data.

Starting URL: https://material.playwrightvn.com/

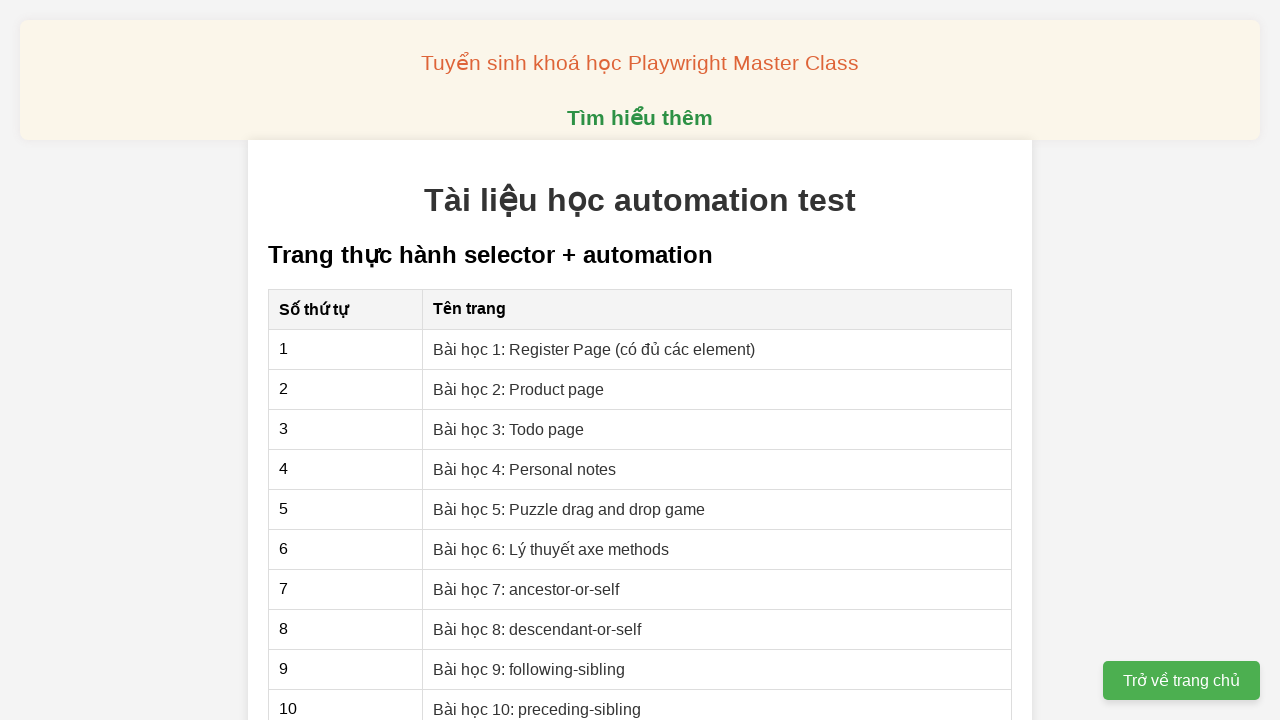

Clicked on Register Page lesson link at (594, 349) on internal:role=link[name="Bài học 1: Register Page"i]
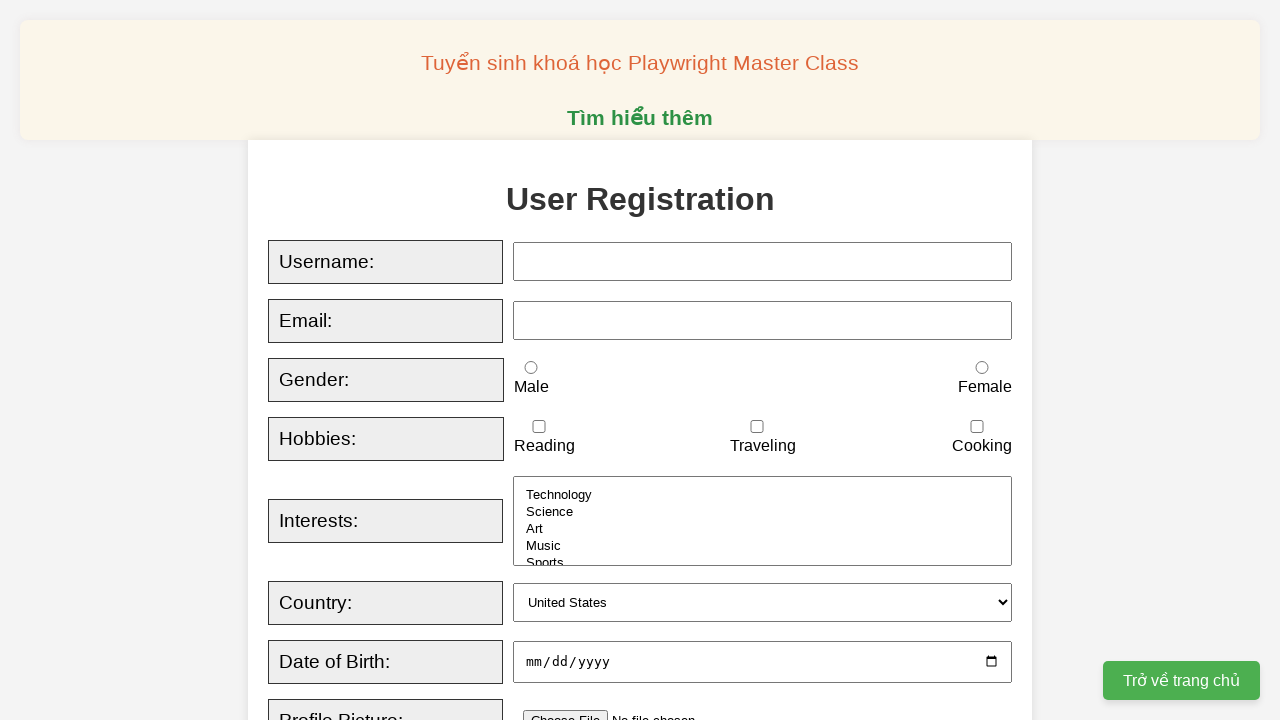

Filled username field with 'testuser_marco' on #username
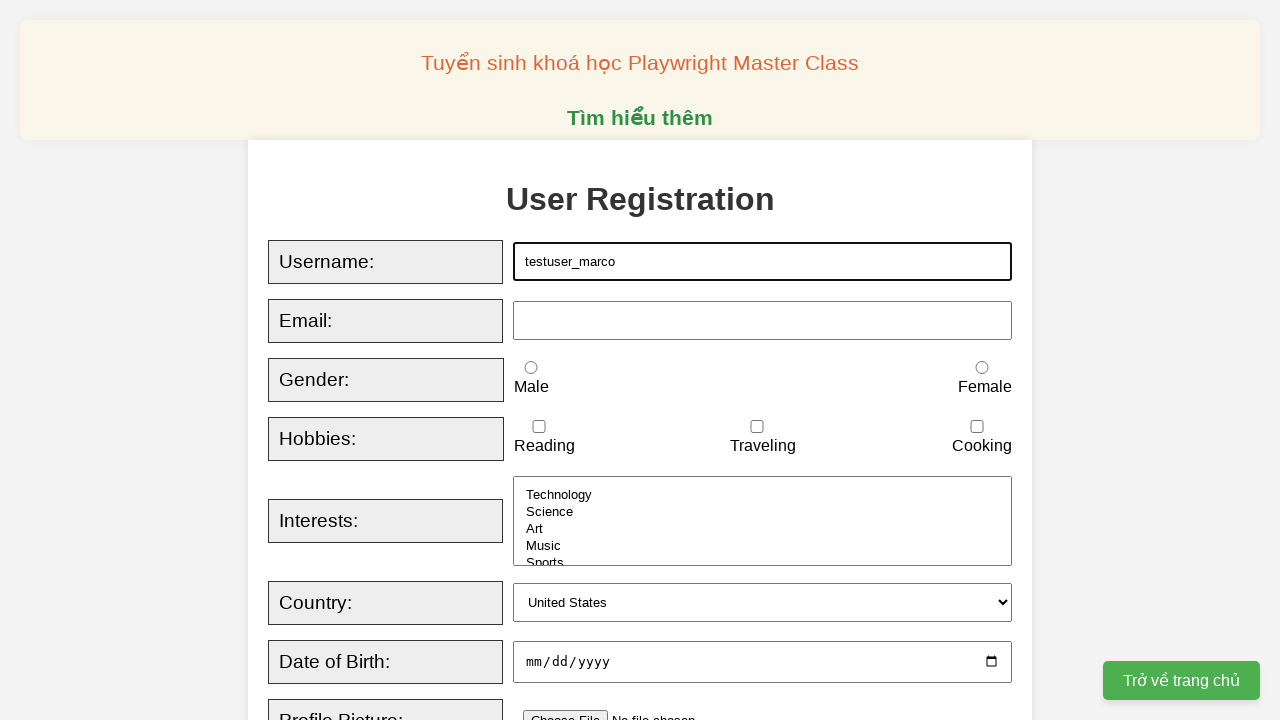

Filled email field with 'marco.test@example.com' on #email
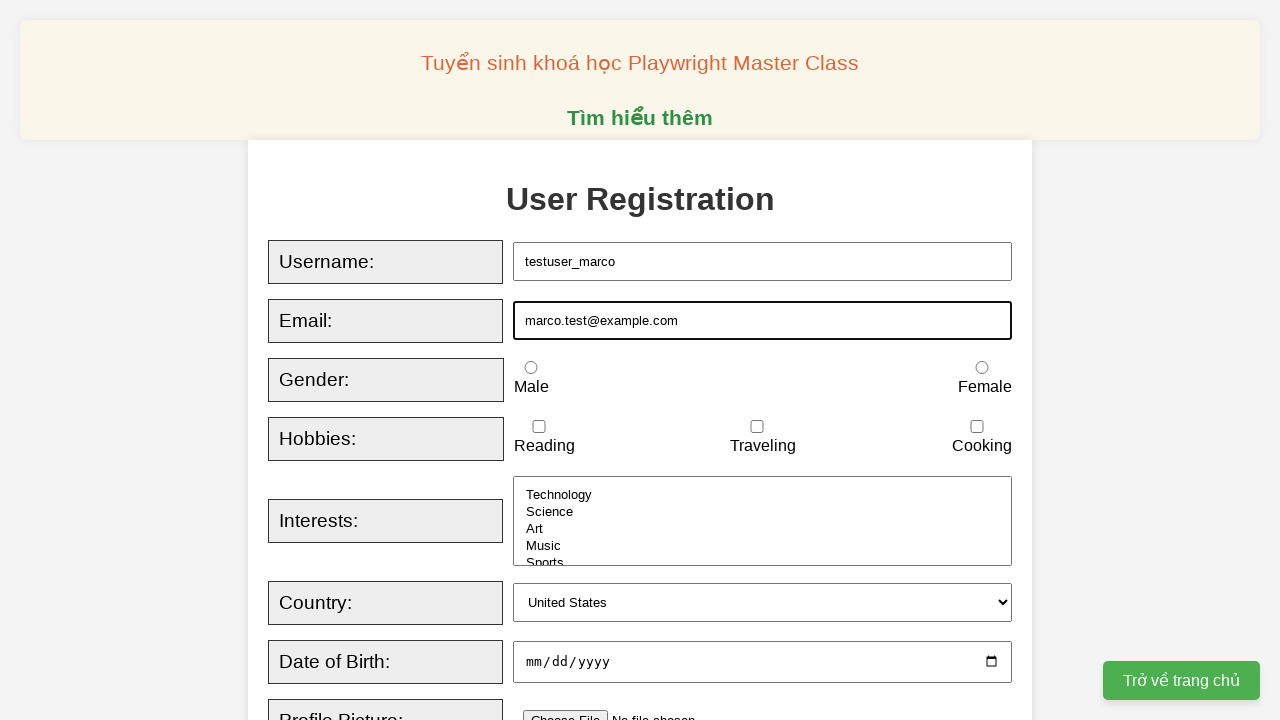

Selected male gender at (531, 368) on #male
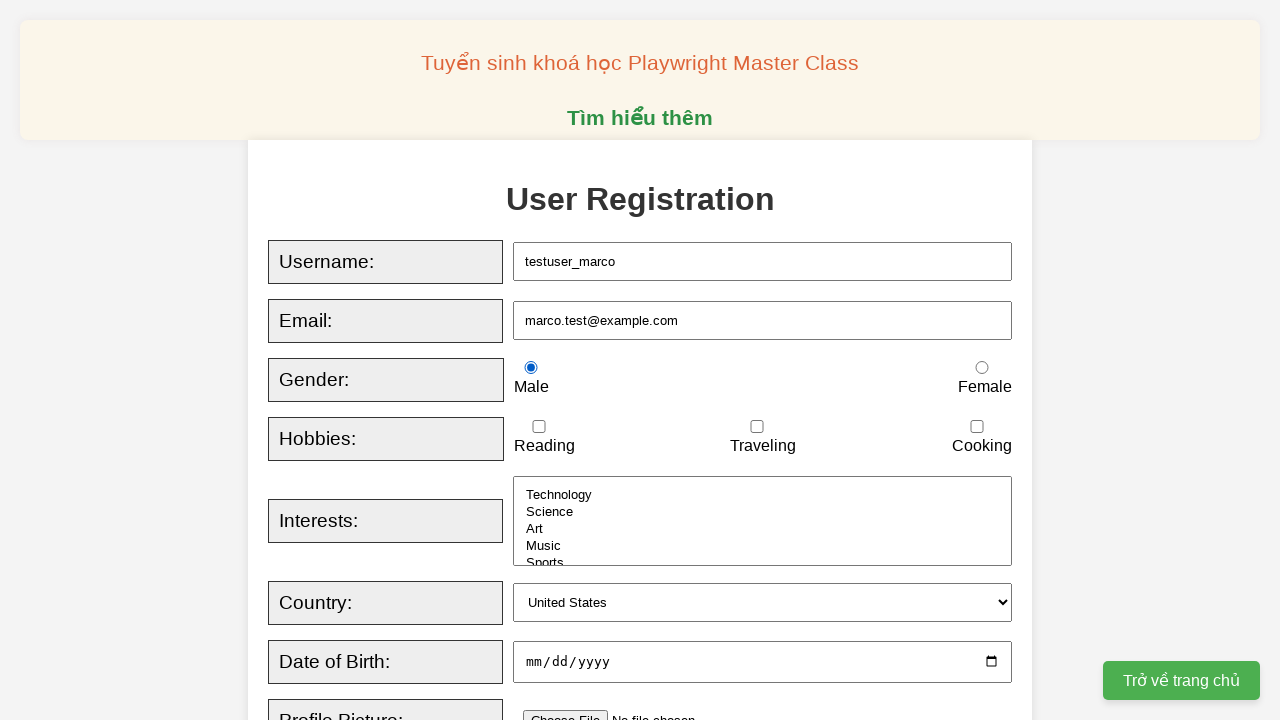

Selected reading hobby at (539, 427) on #reading
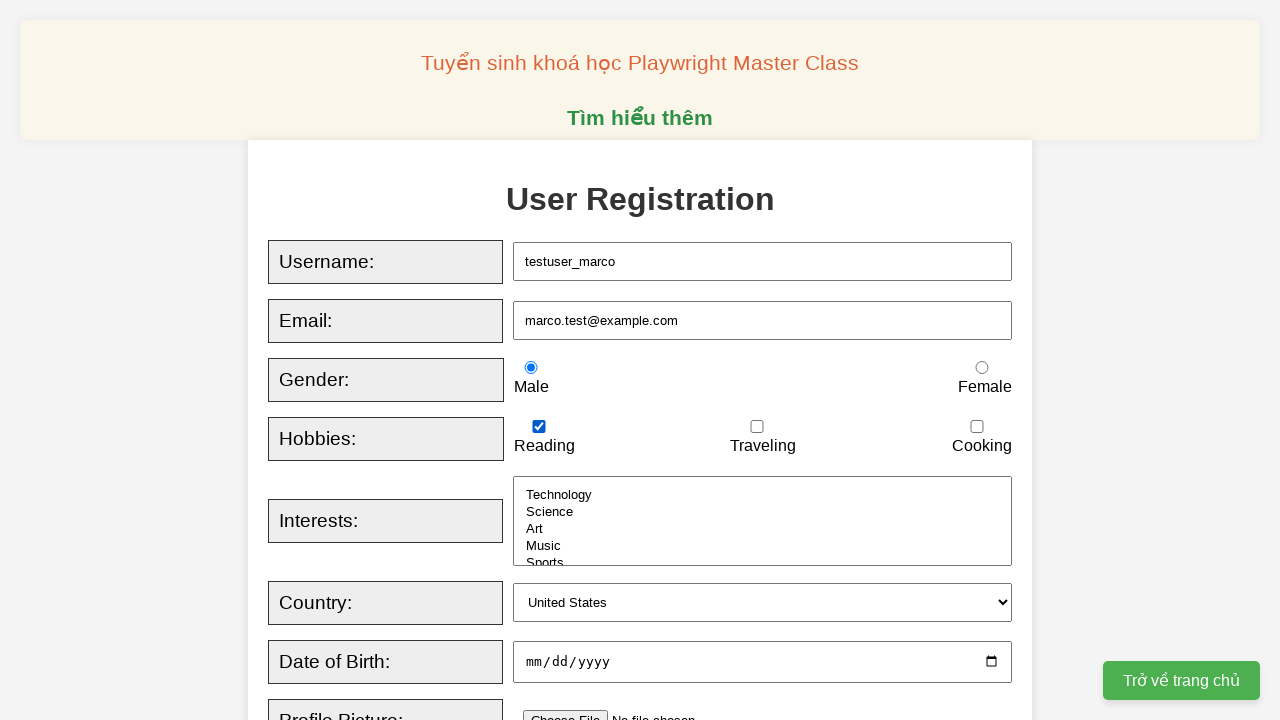

Selected 'art' from interests dropdown on #interests
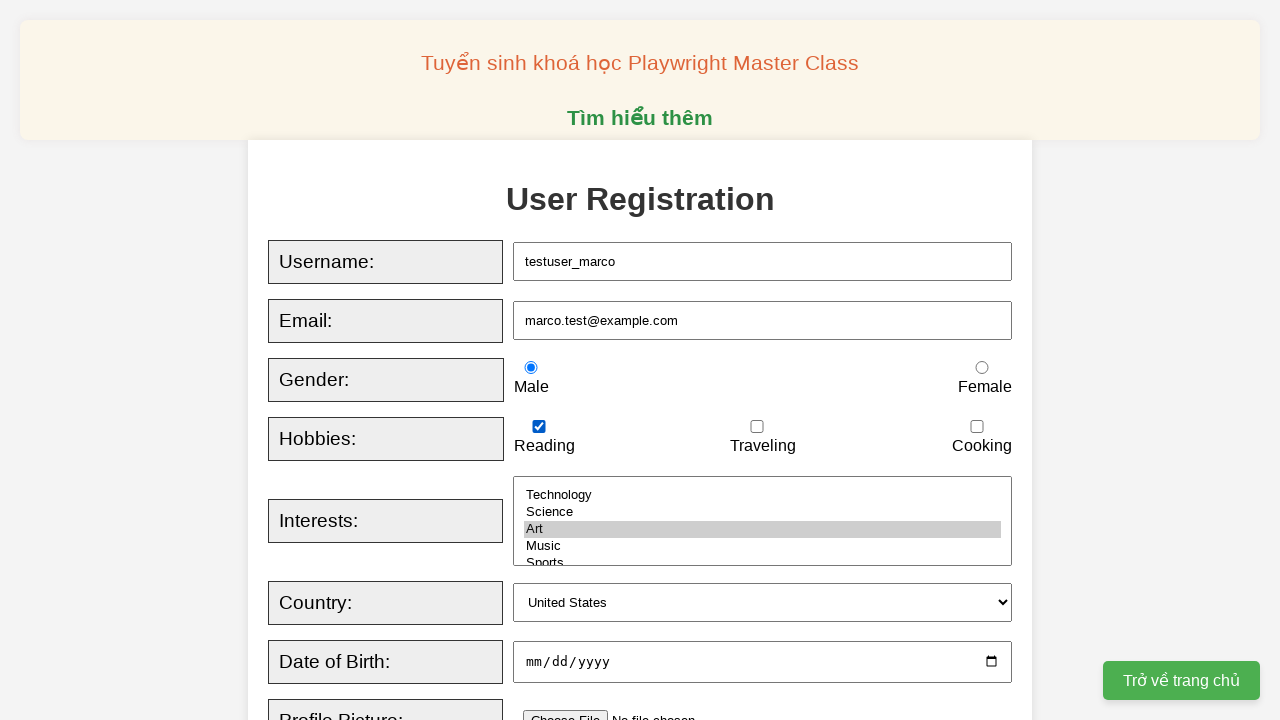

Selected 'uk' from country dropdown on #country
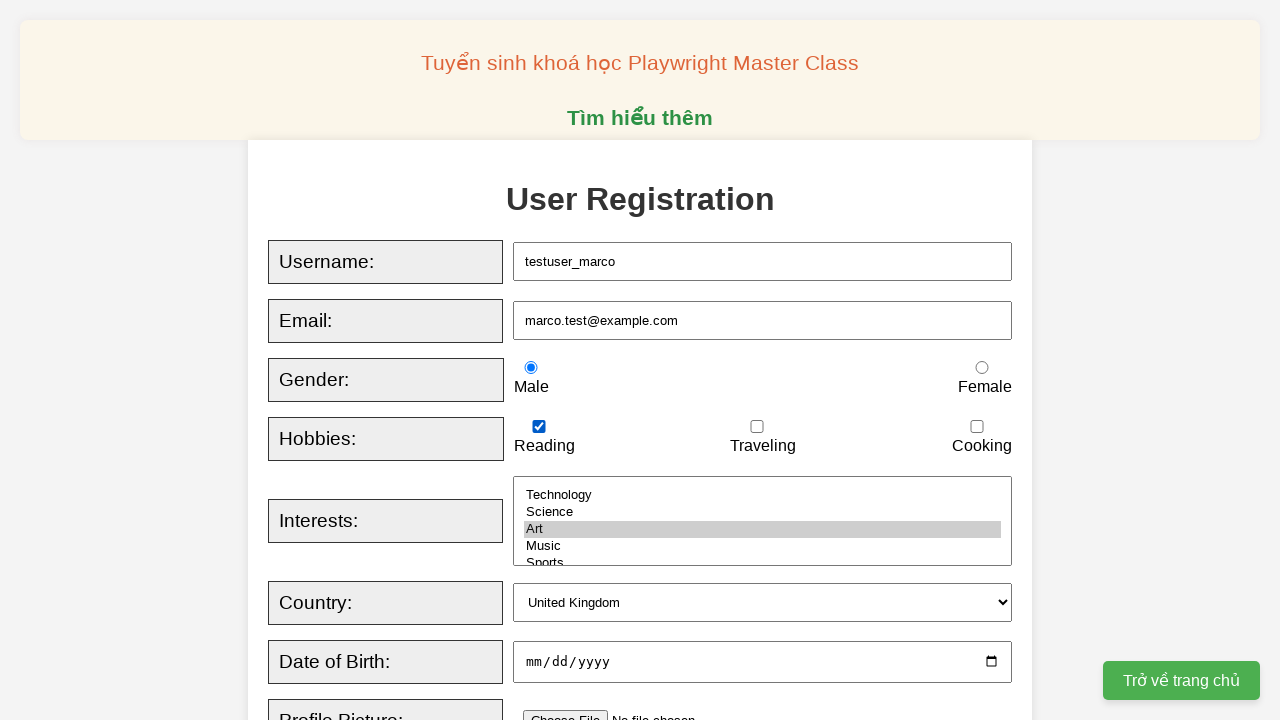

Filled date of birth with '1995-08-15' on #dob
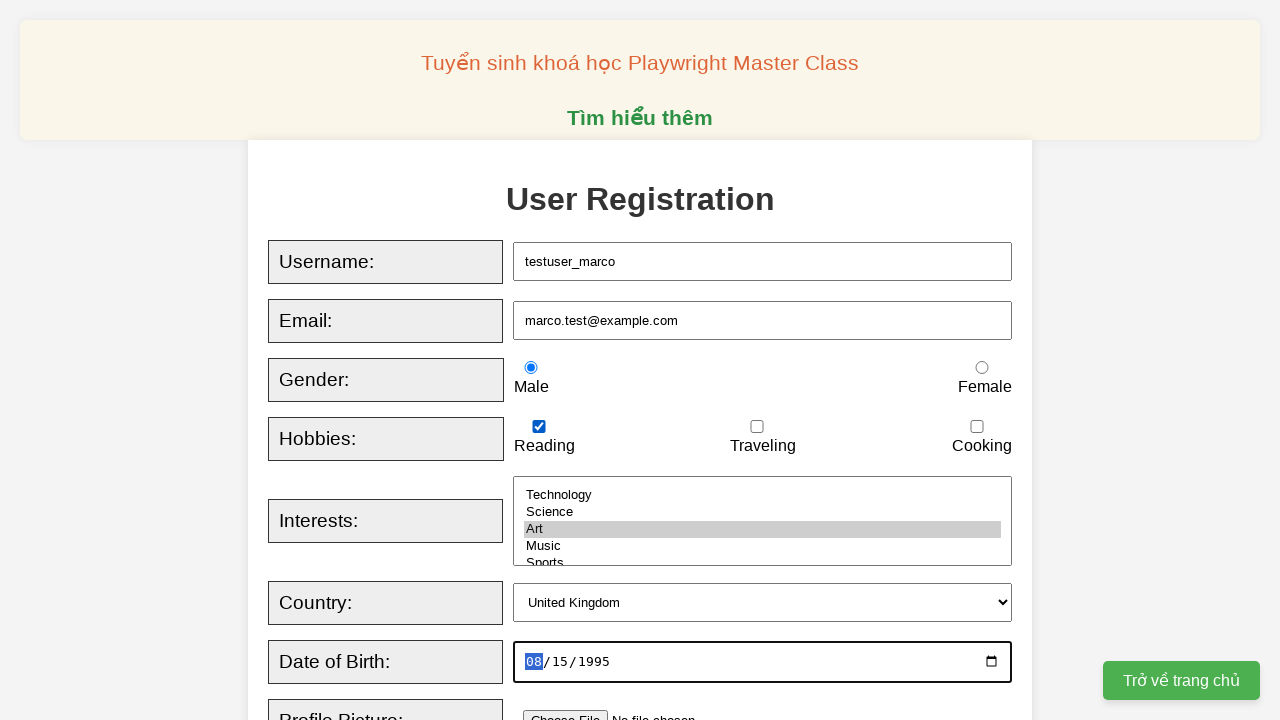

Filled bio field with 'vocvachplaywright' on #bio
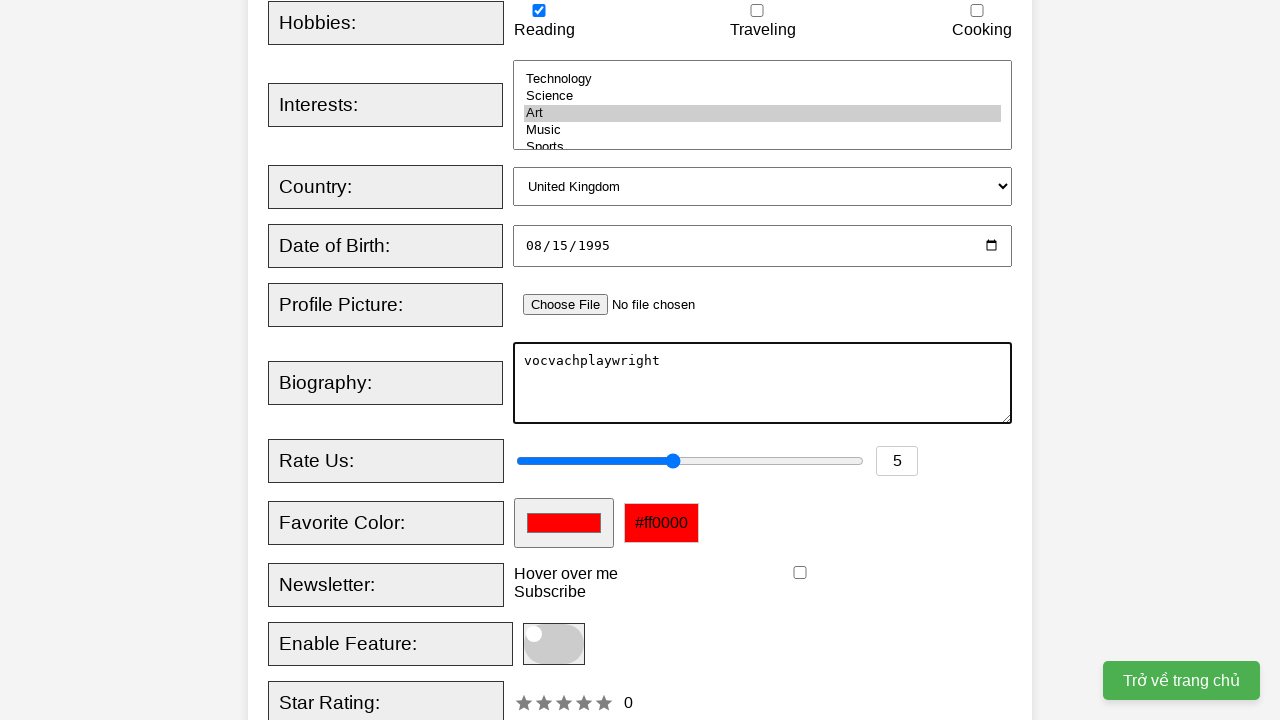

Filled rating field with '8' on #rating
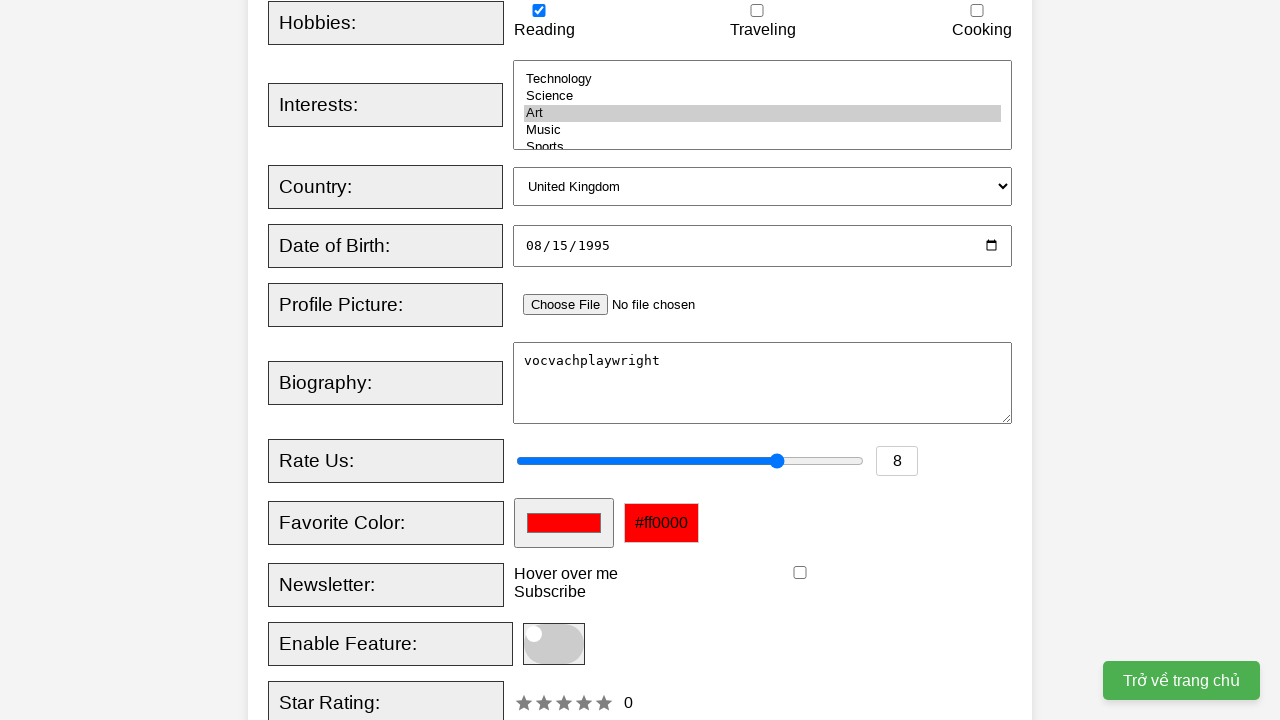

Filled favorite color field with '#ff1234' on #favcolor
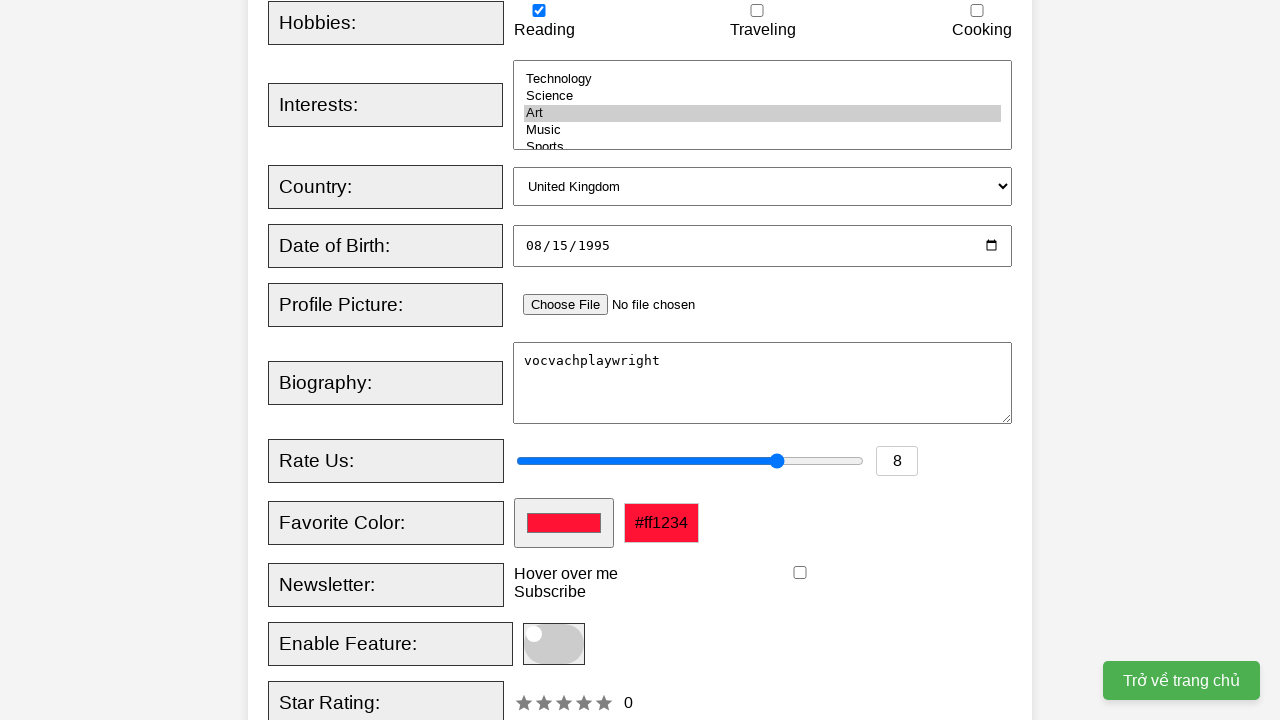

Checked newsletter checkbox at (800, 573) on #newsletter
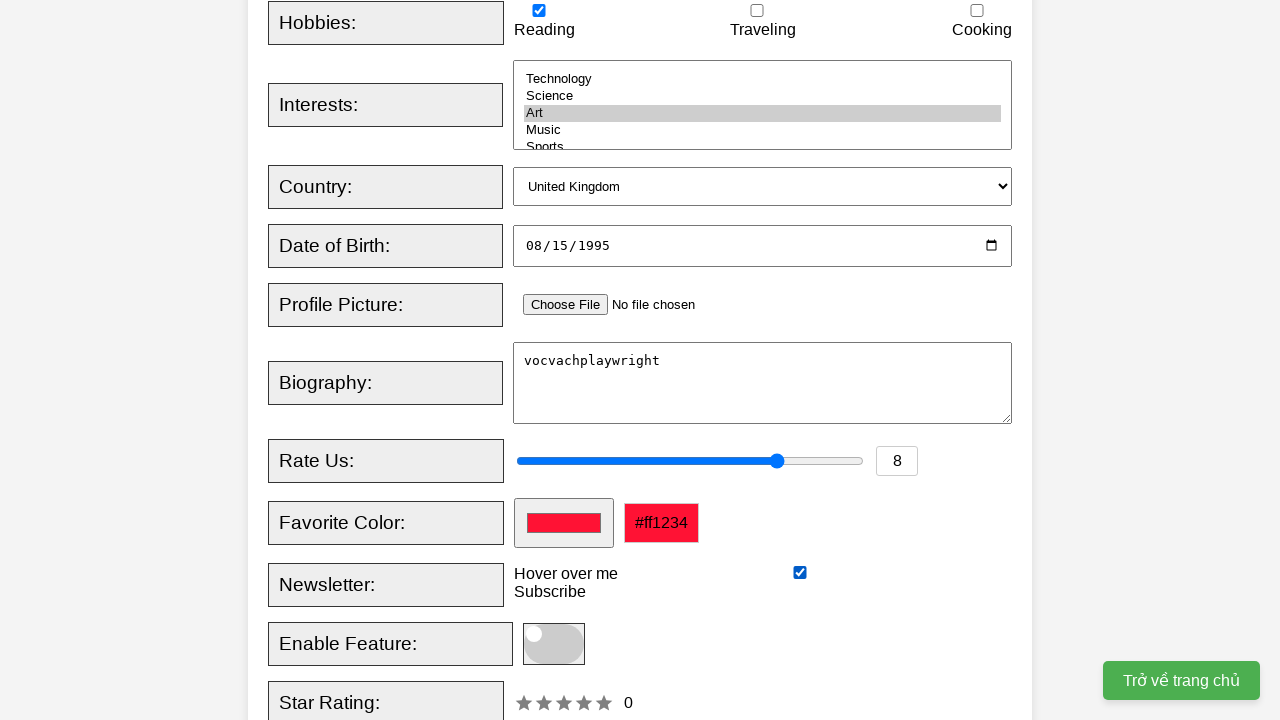

Clicked feature toggle slider at (554, 644) on [class="slider round"]
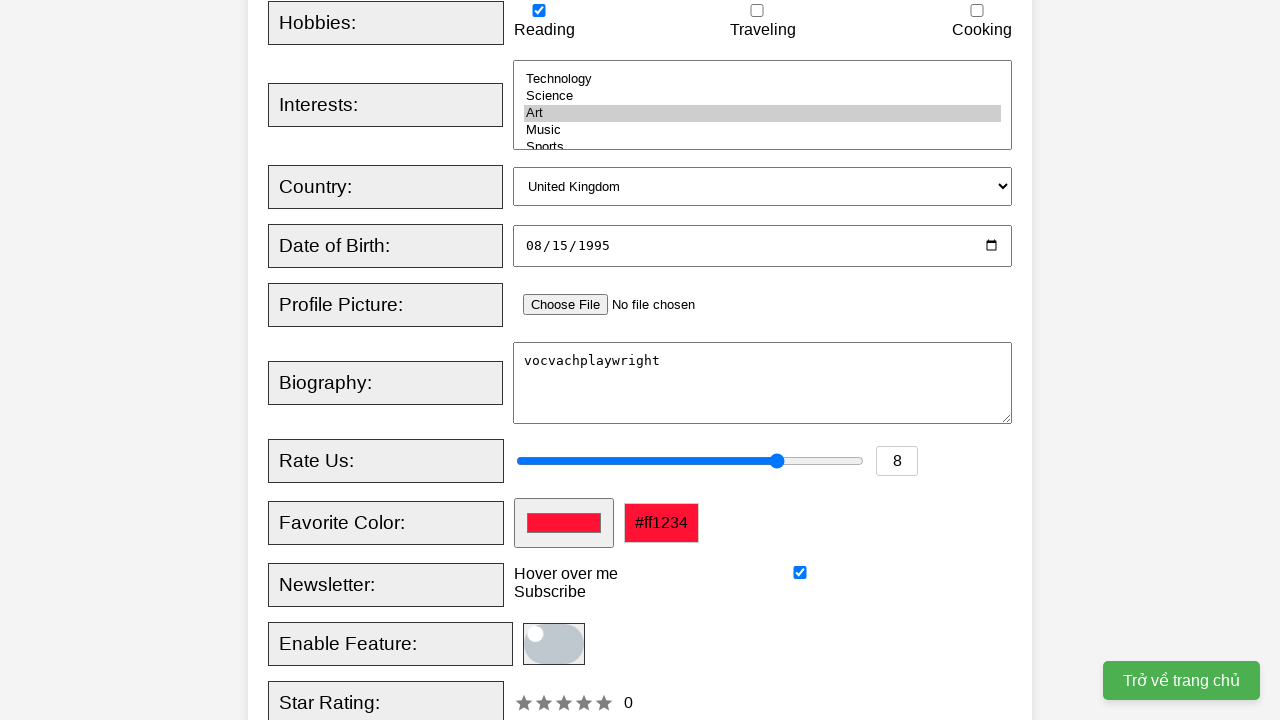

Clicked Register button to submit form at (528, 360) on internal:role=button[name="Register"i]
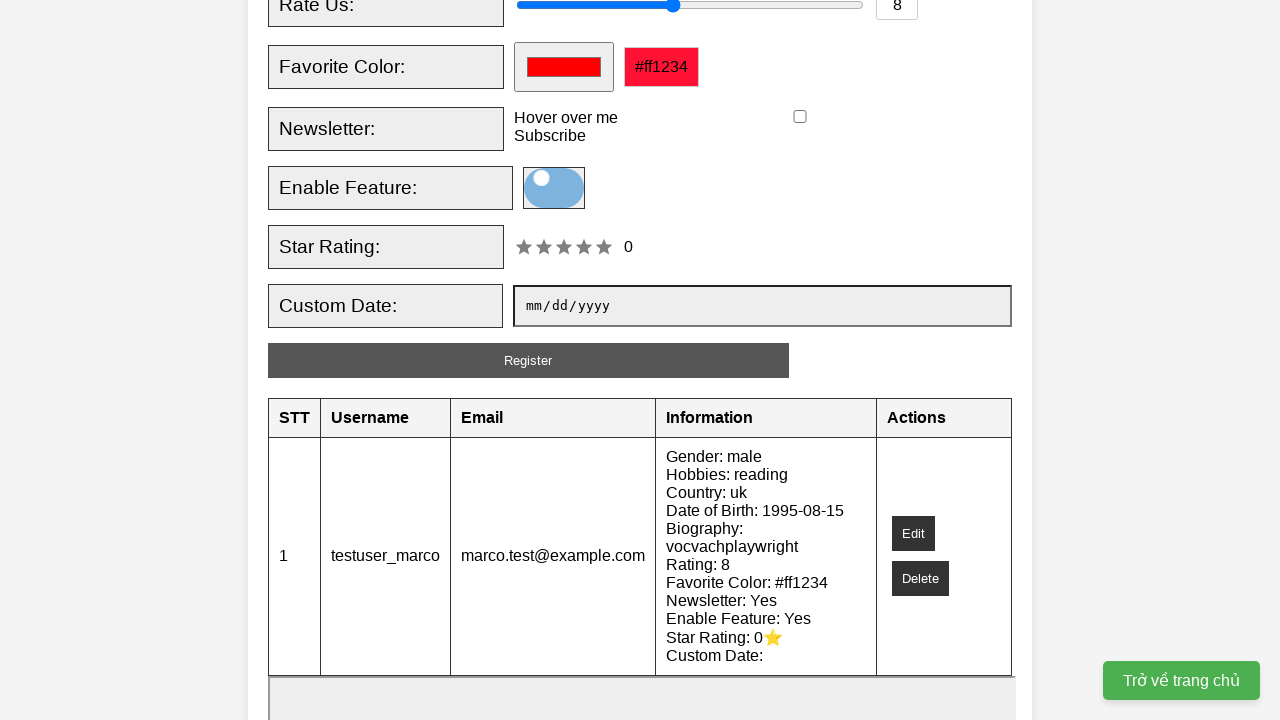

Waited for registration results to load
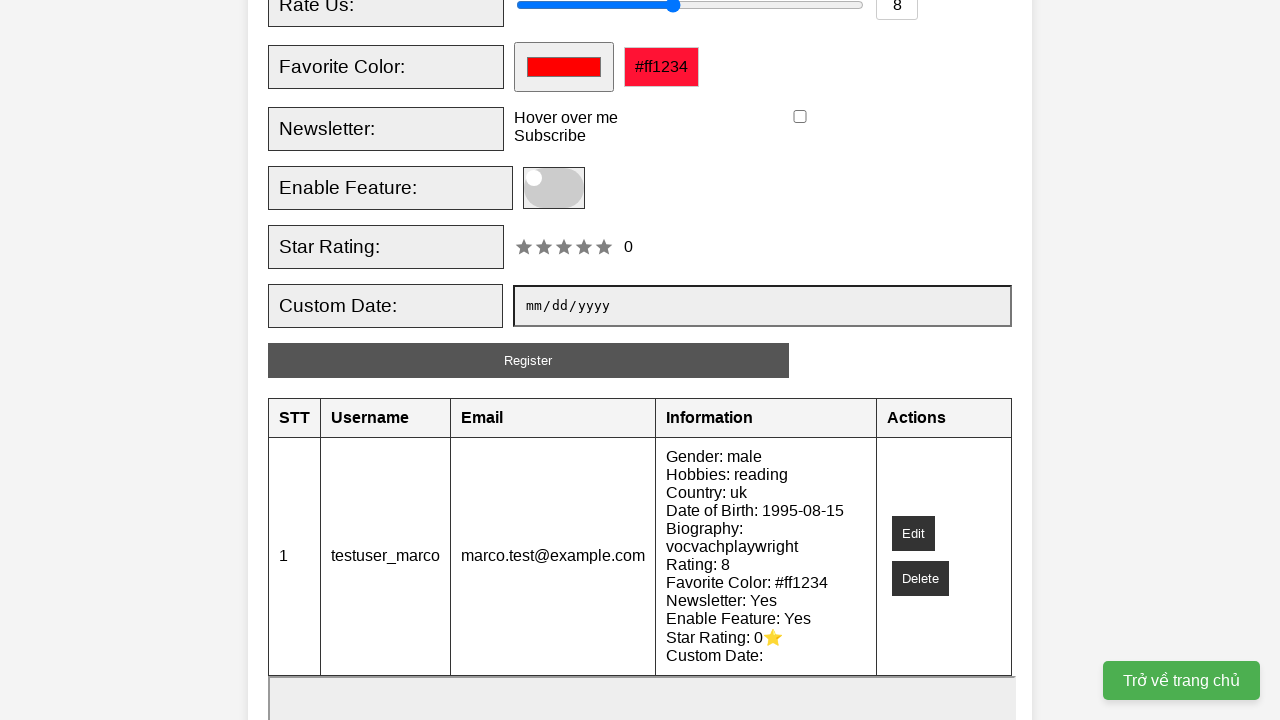

Verified username in results: 'testuser_marco'
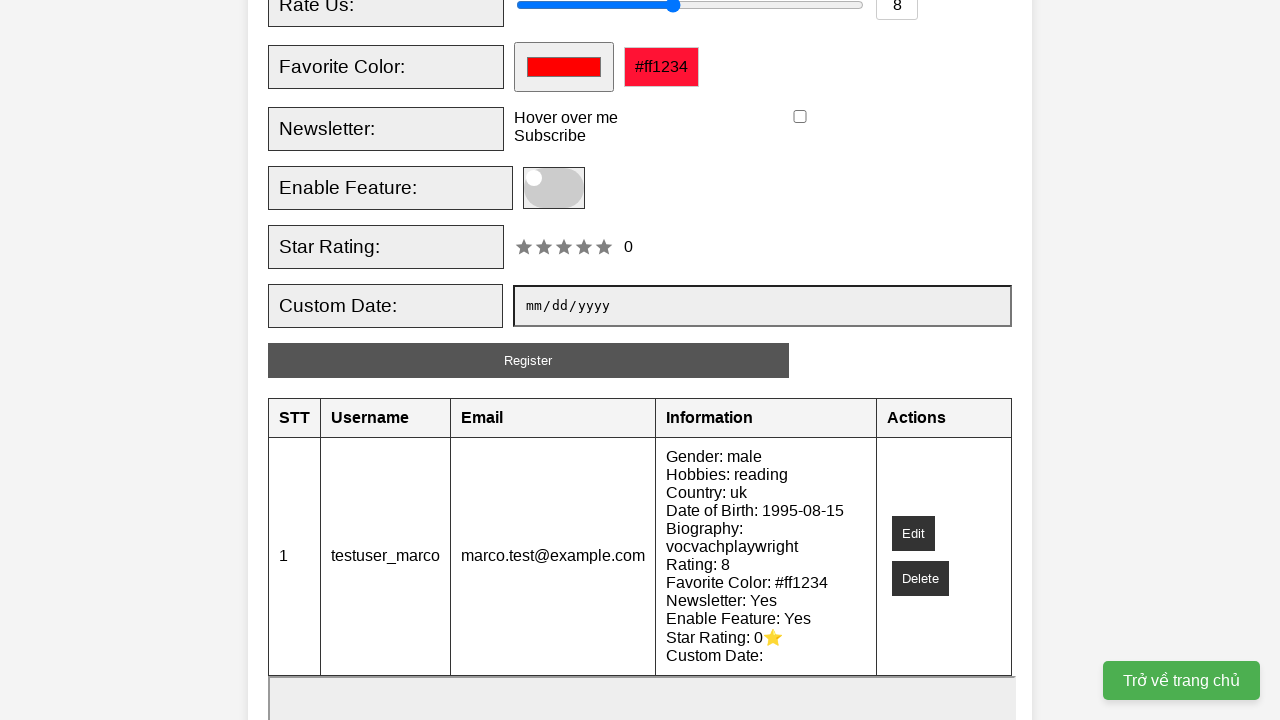

Verified email in results: 'marco.test@example.com'
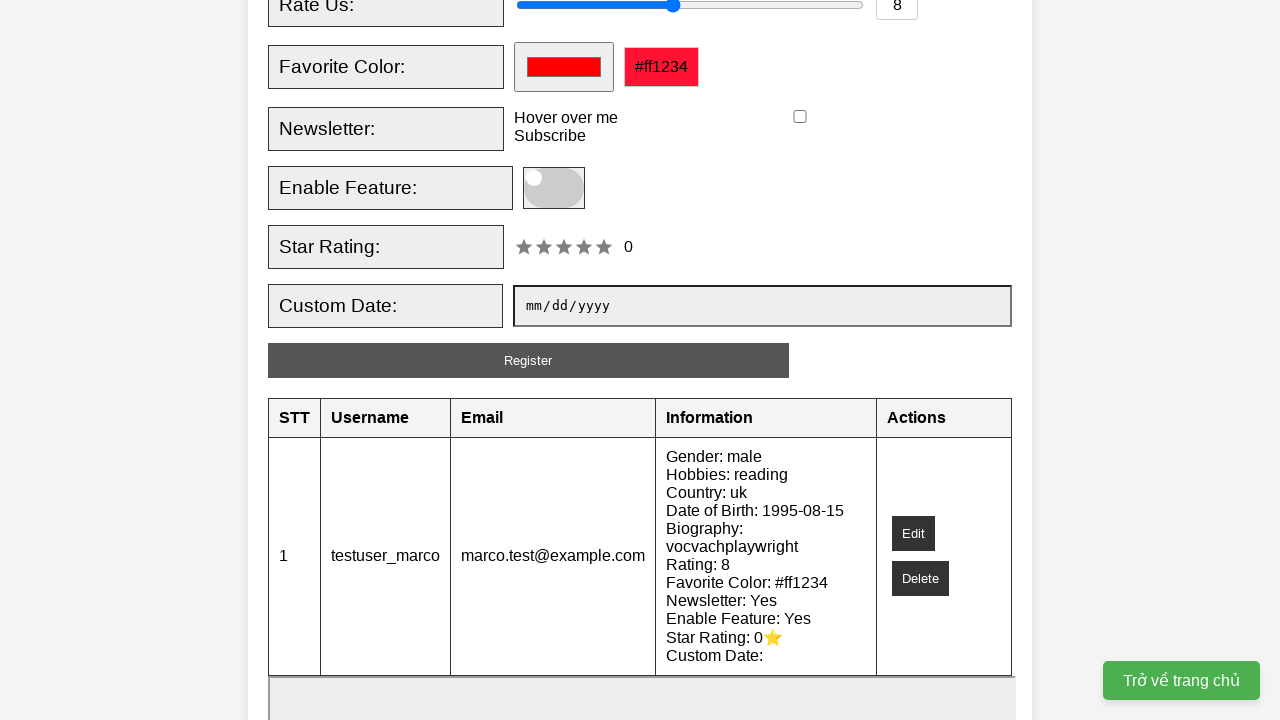

Verified gender field shows 'male'
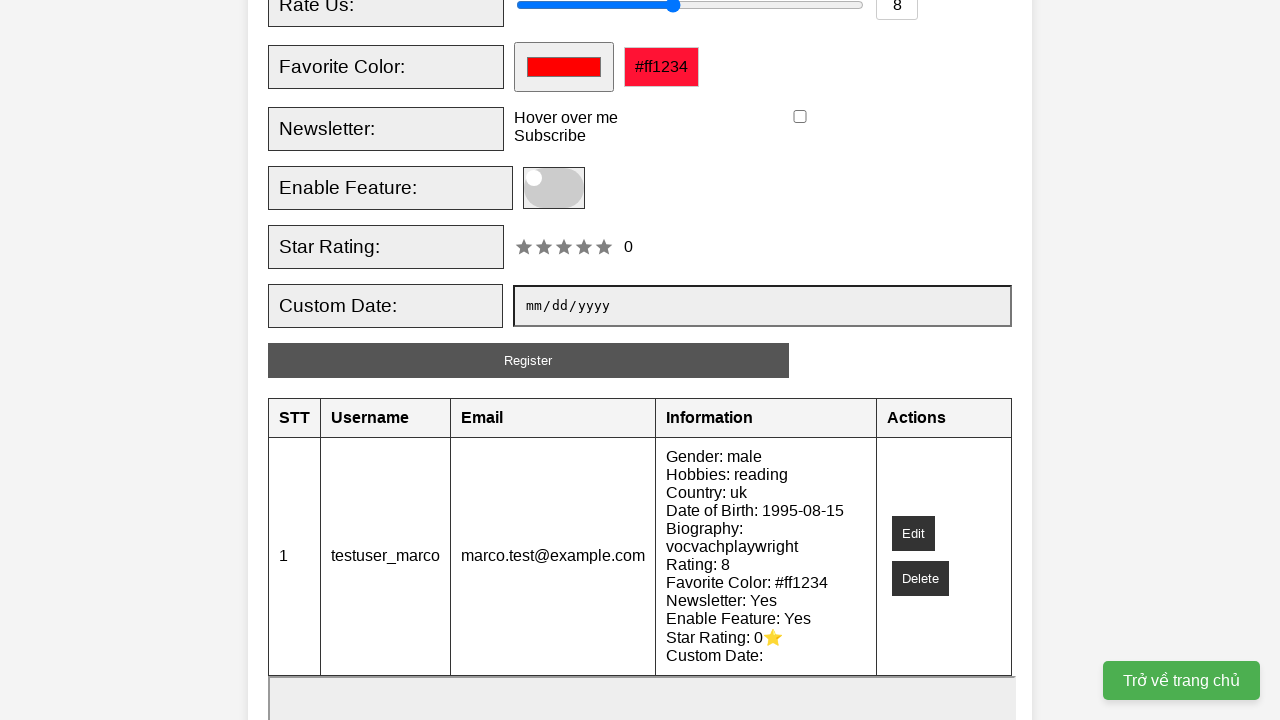

Verified hobbies field shows 'reading'
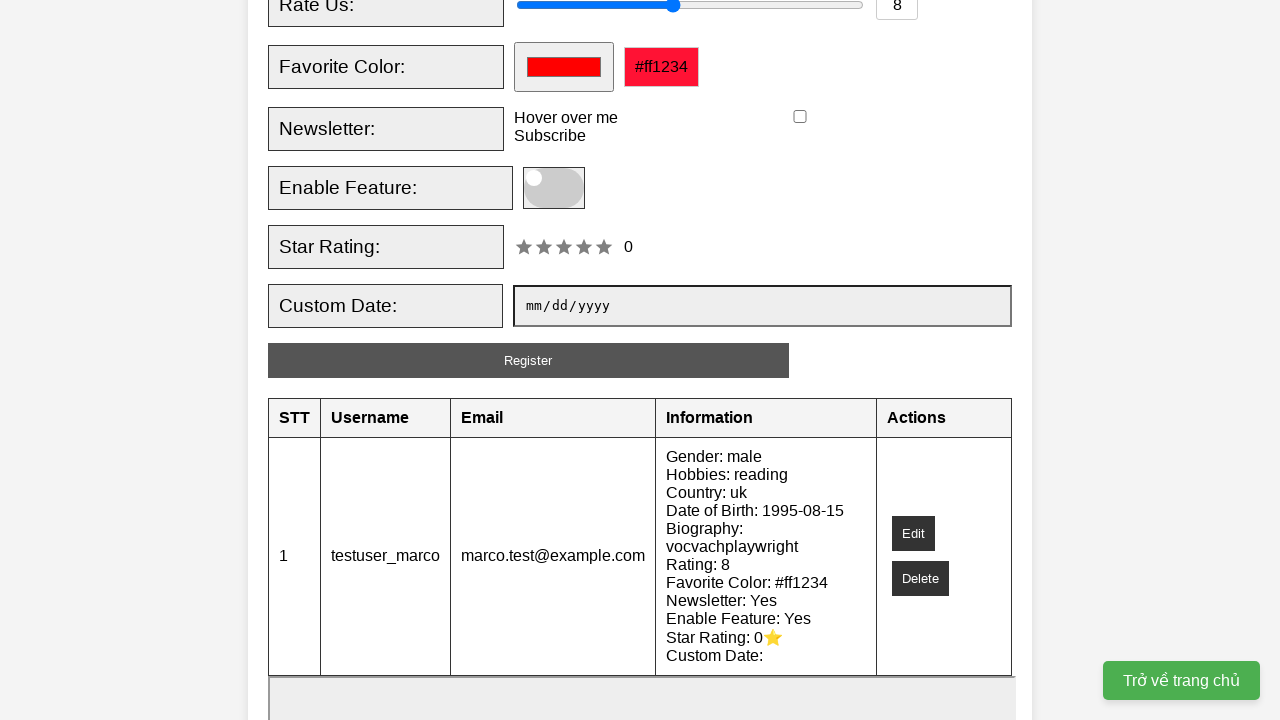

Verified country field shows 'uk'
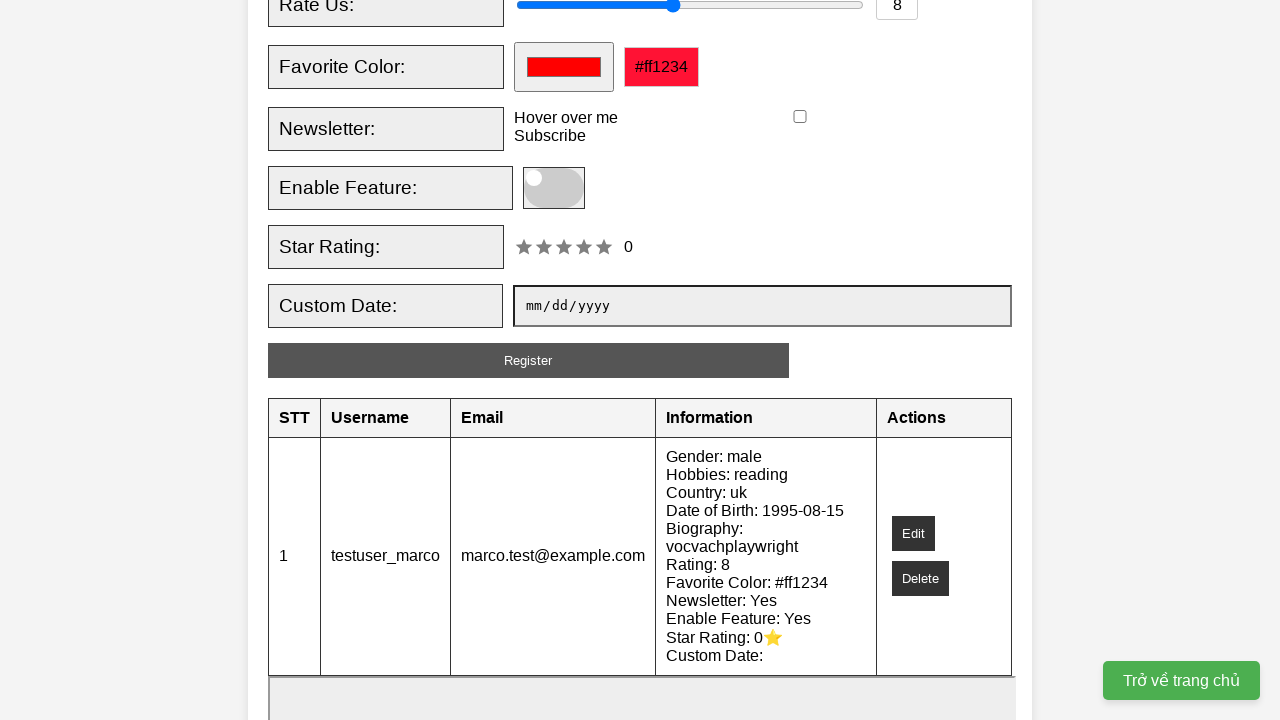

Verified date of birth shows '1995-08-15'
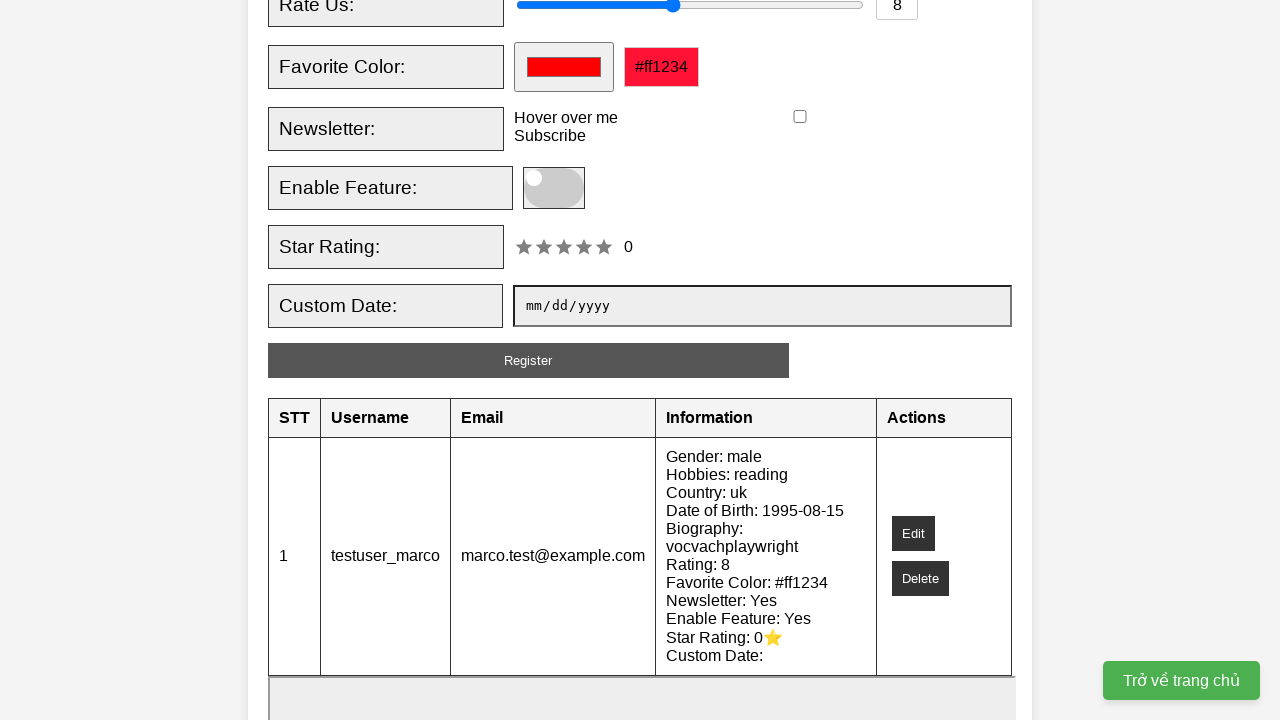

Verified bio field shows 'vocvachplaywright'
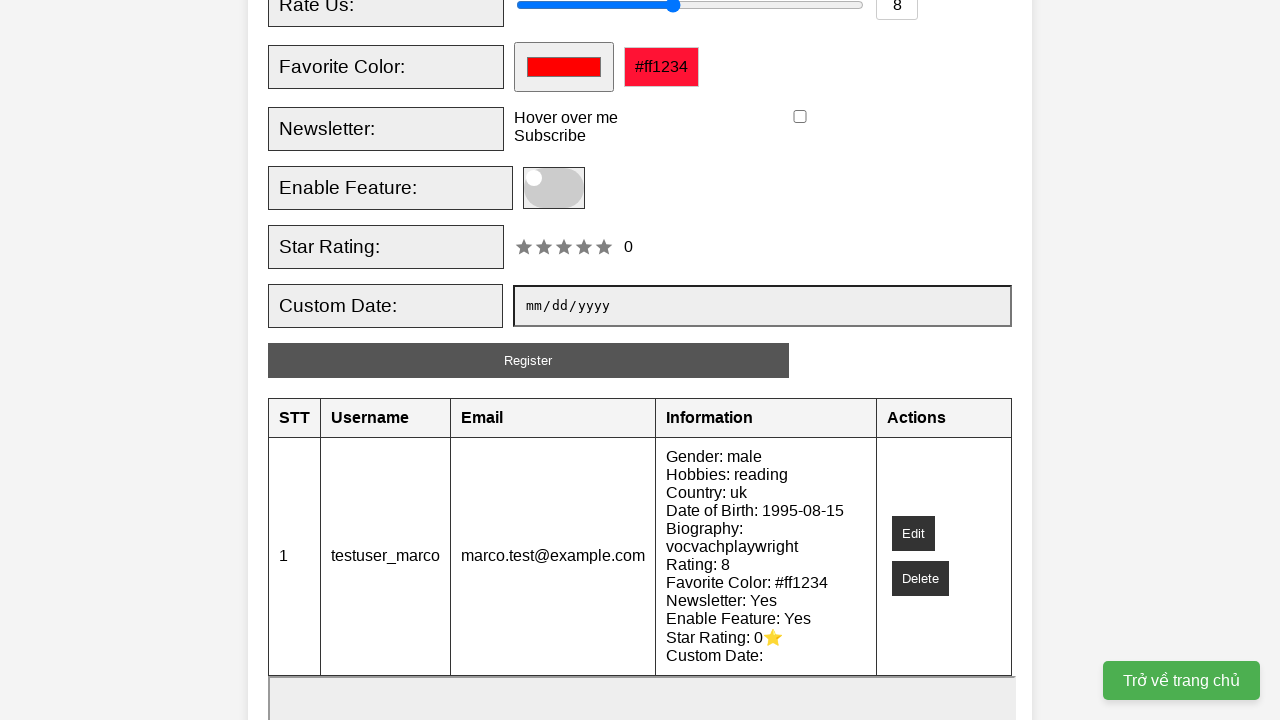

Verified rating shows '8'
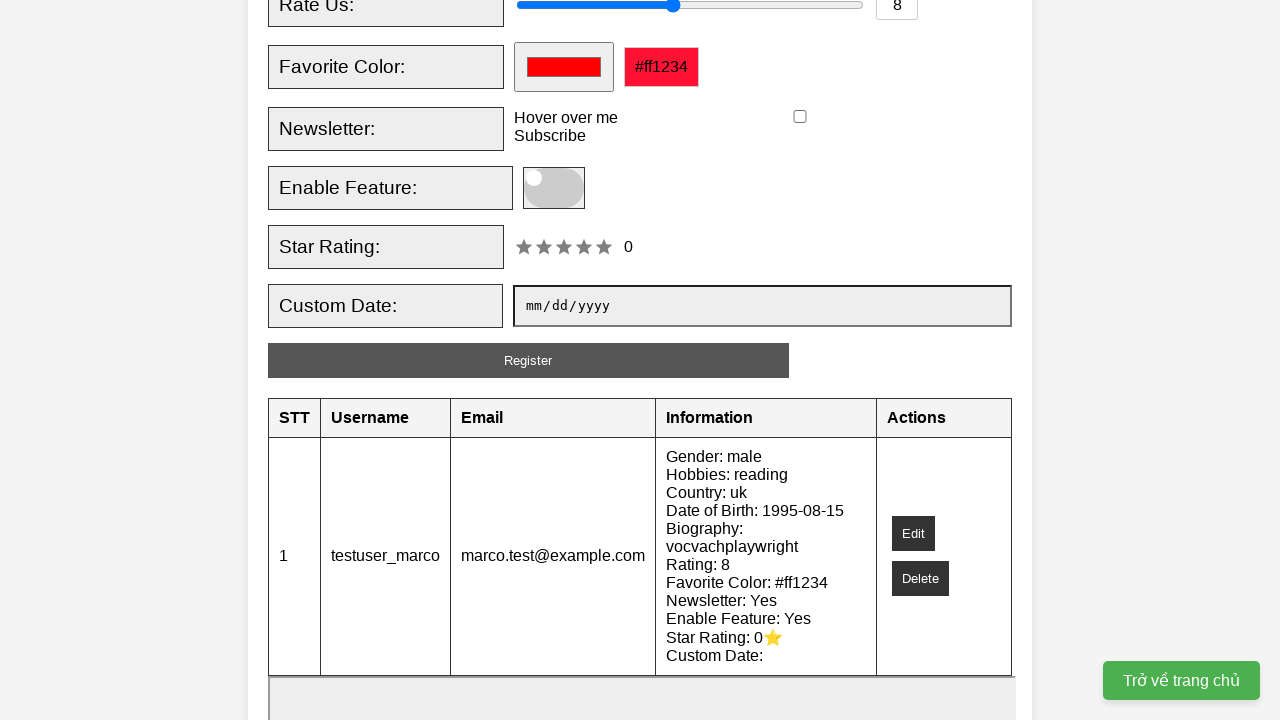

Verified favorite color shows '#ff1234'
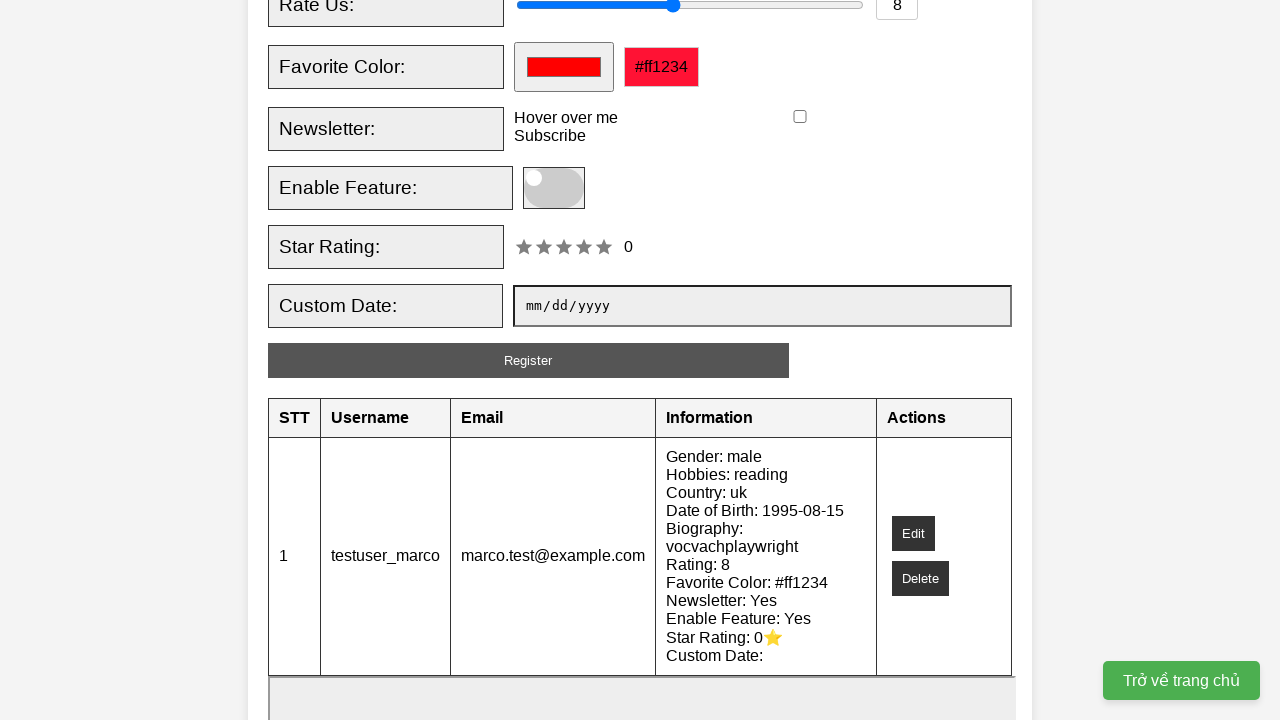

Verified newsletter is enabled
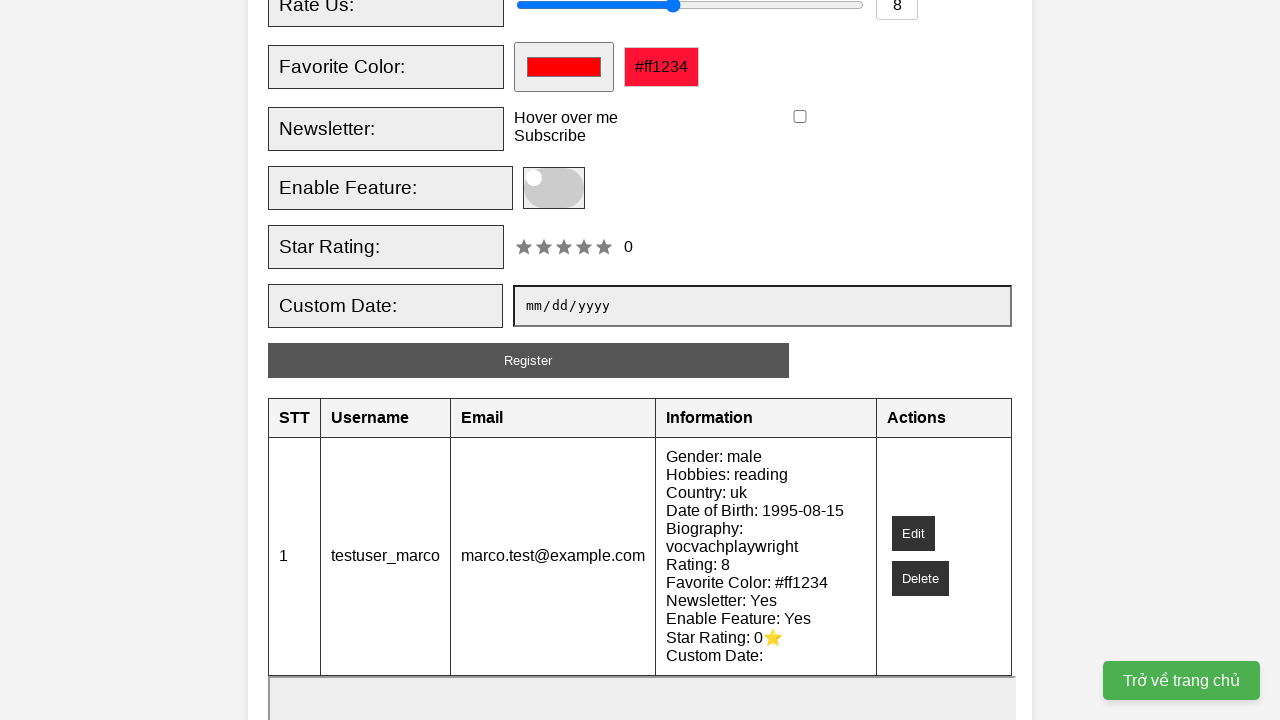

Verified feature toggle is enabled
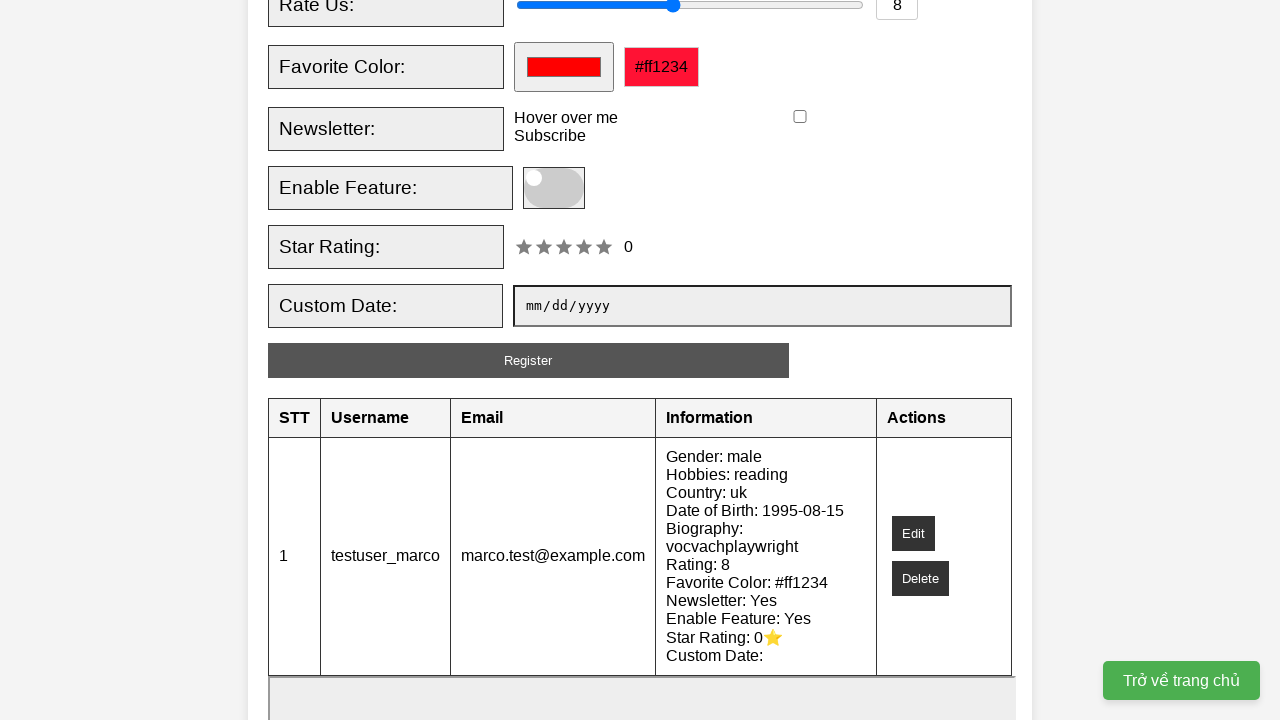

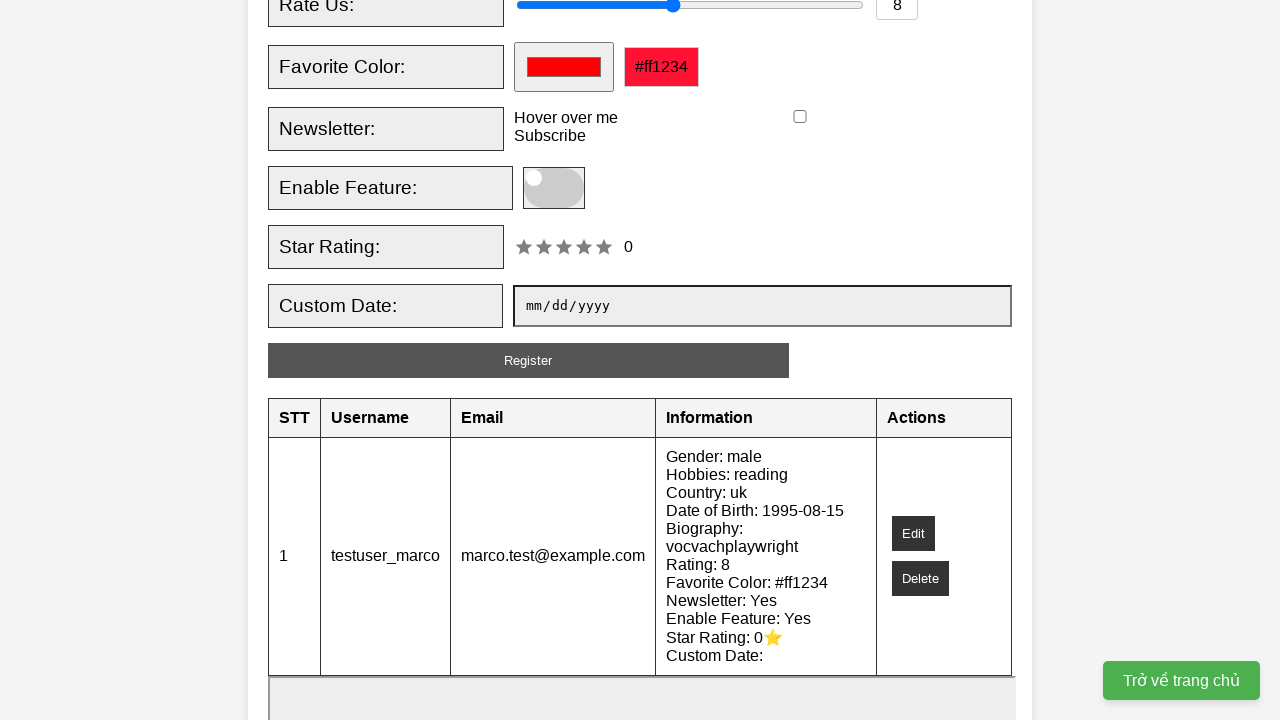